Tests iframe navigation by switching into a frame, verifying content, then switching back to the main content

Starting URL: https://www.tutorialspoint.com/selenium/practice/nestedframes.php

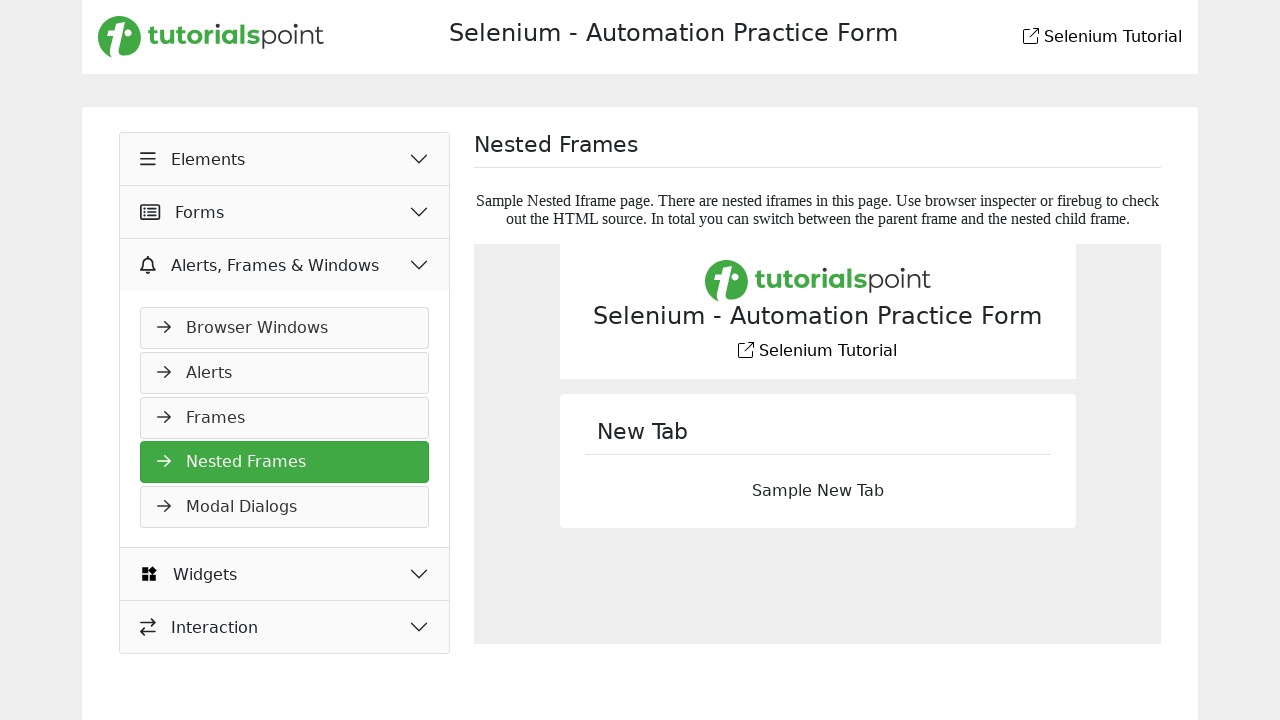

Navigated to nested frames practice page
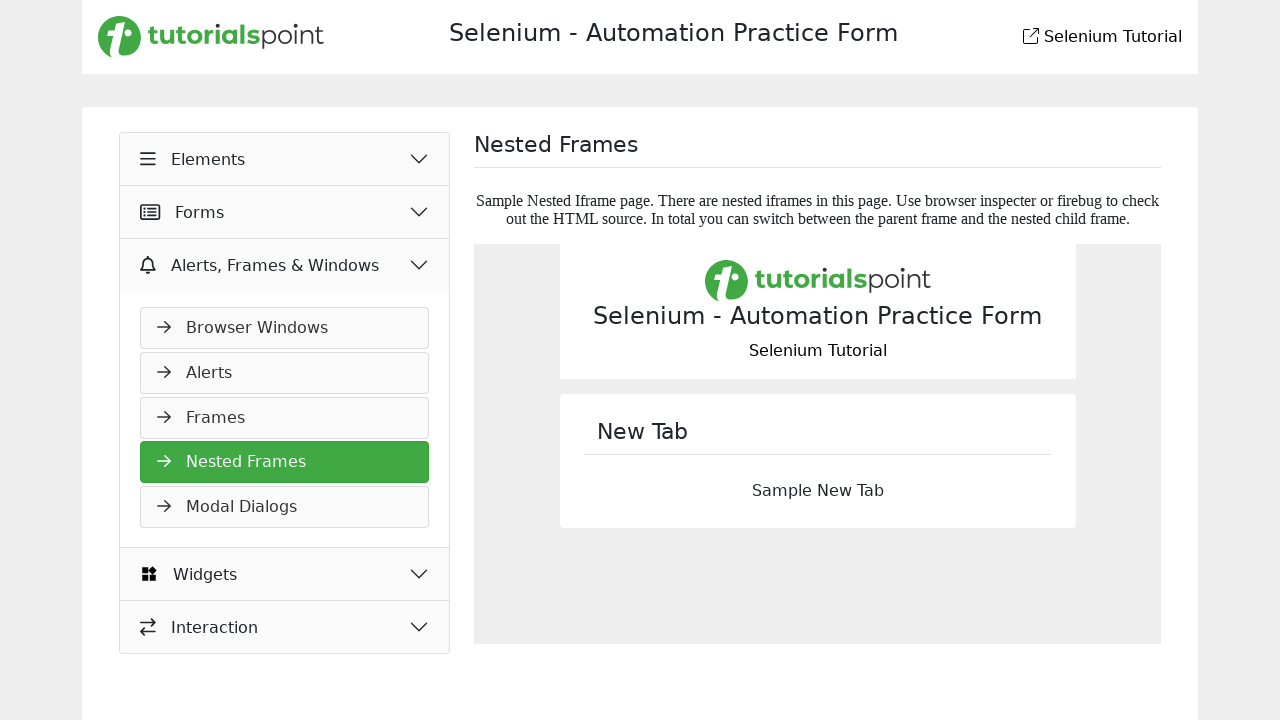

Switched into frame1
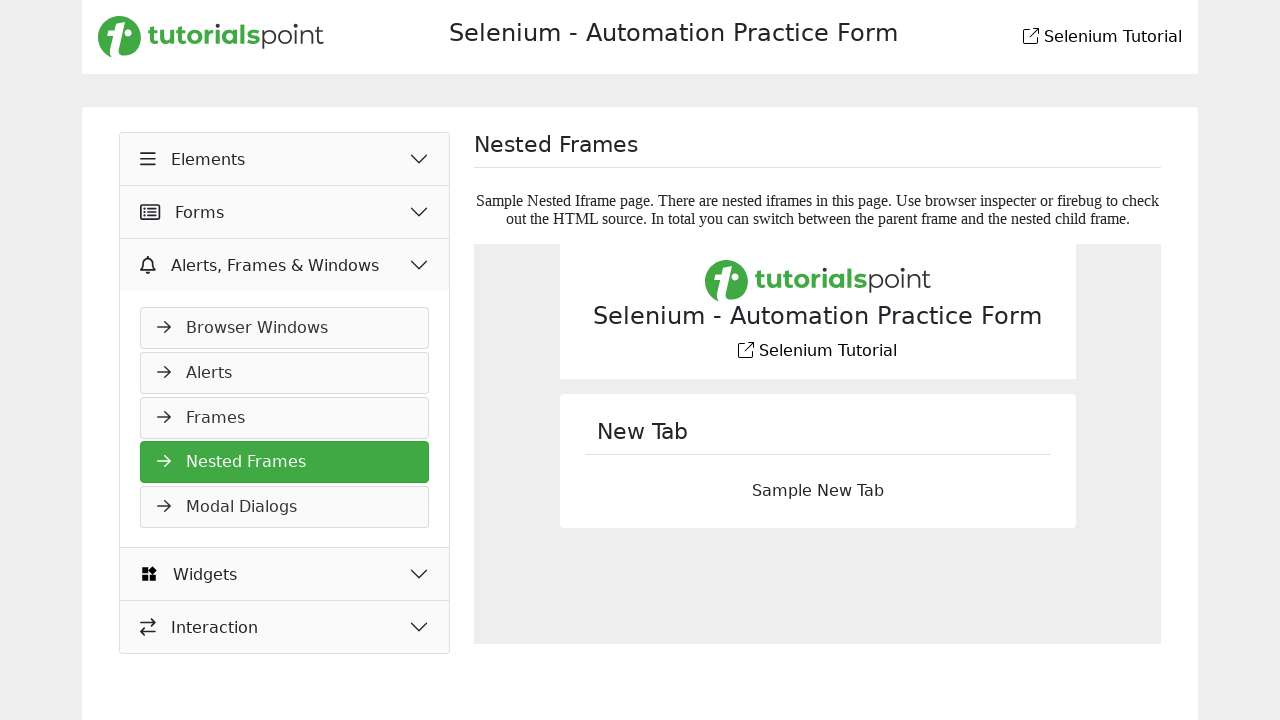

Verified 'New Tab' heading exists in frame1
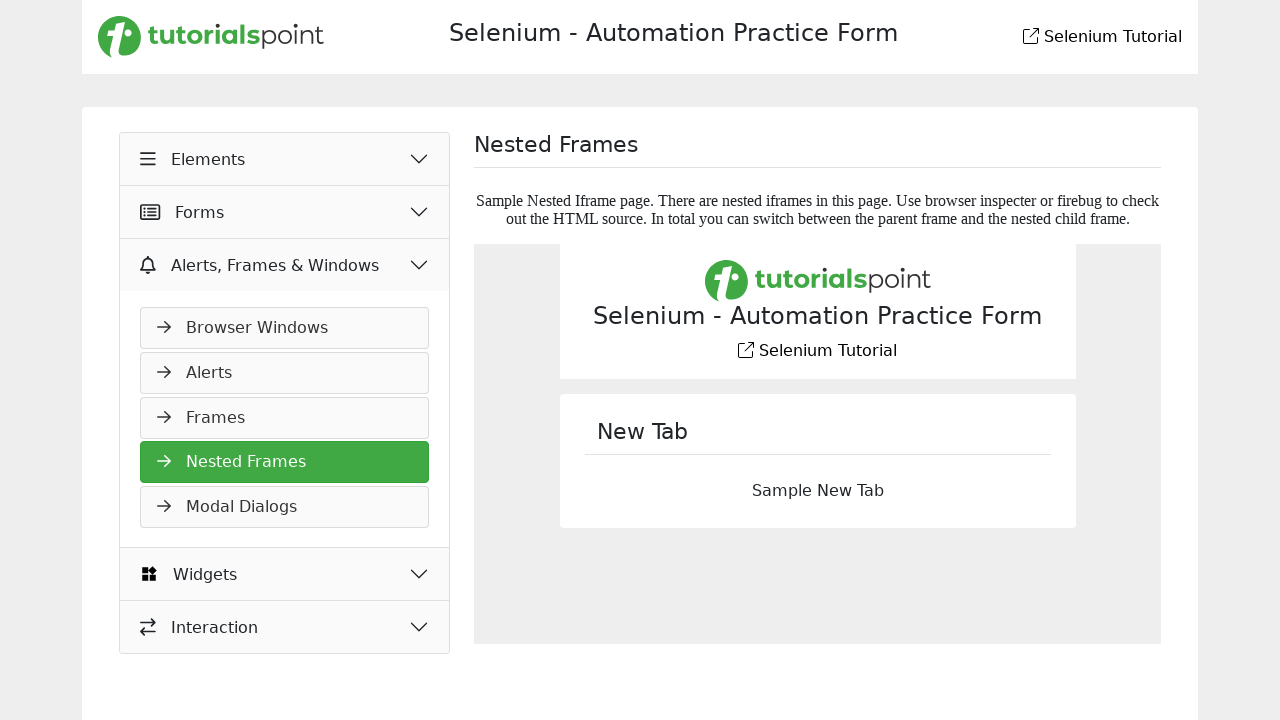

Switched back to main content and verified 'Nested Frames' heading
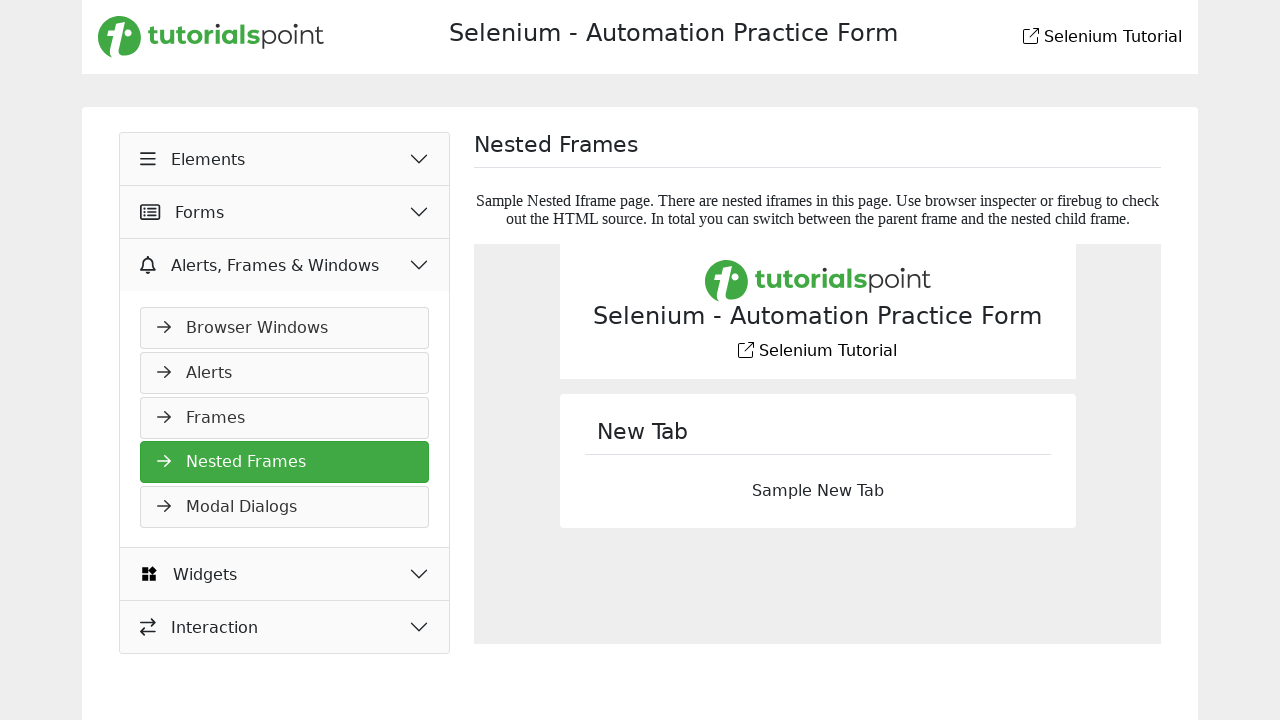

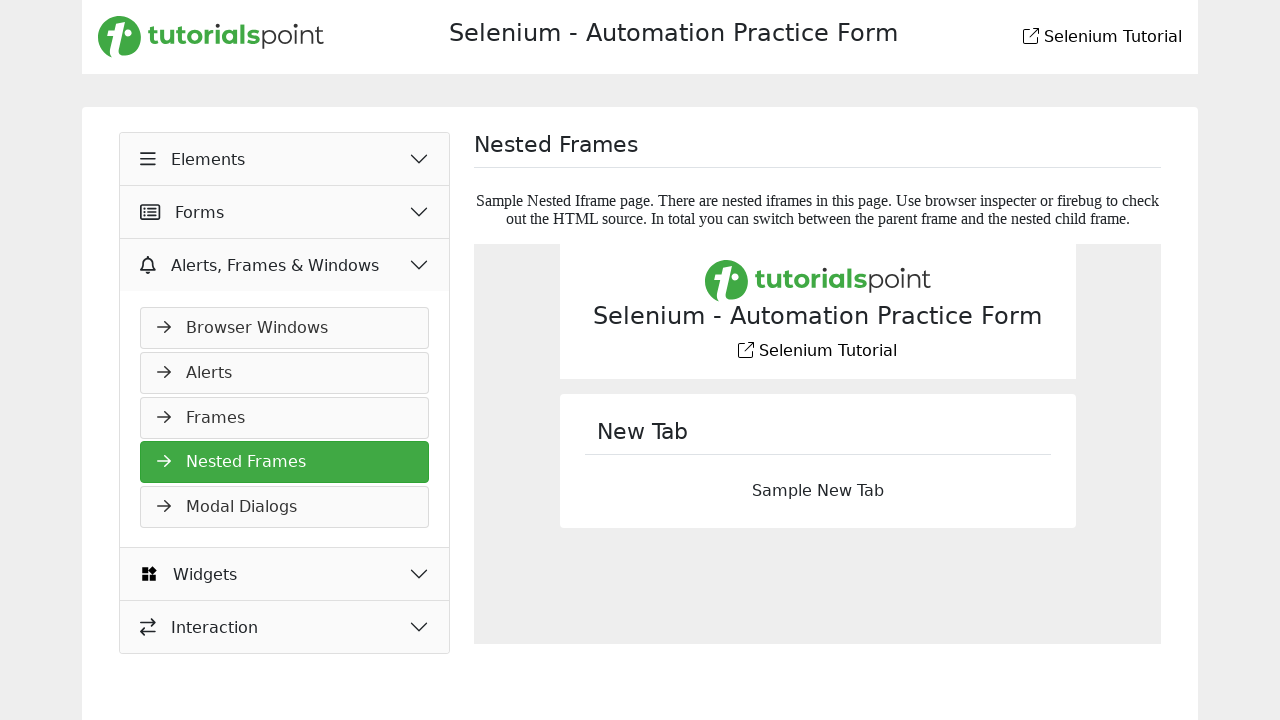